Tests adding coffee to cart using right-click context menu and completing the purchase

Starting URL: https://seleniumbase.io/coffee/

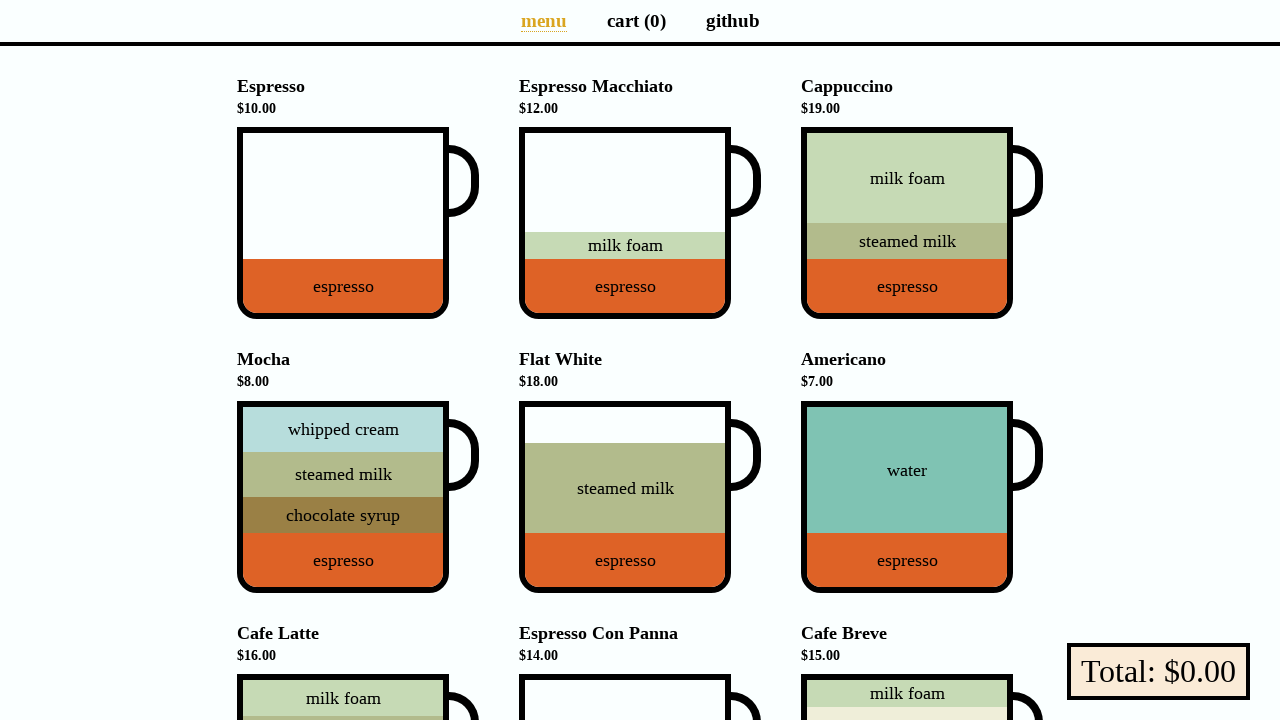

Right-clicked on Espresso Macchiato coffee item to open context menu at (625, 223) on div[data-test="Espresso_Macchiato"]
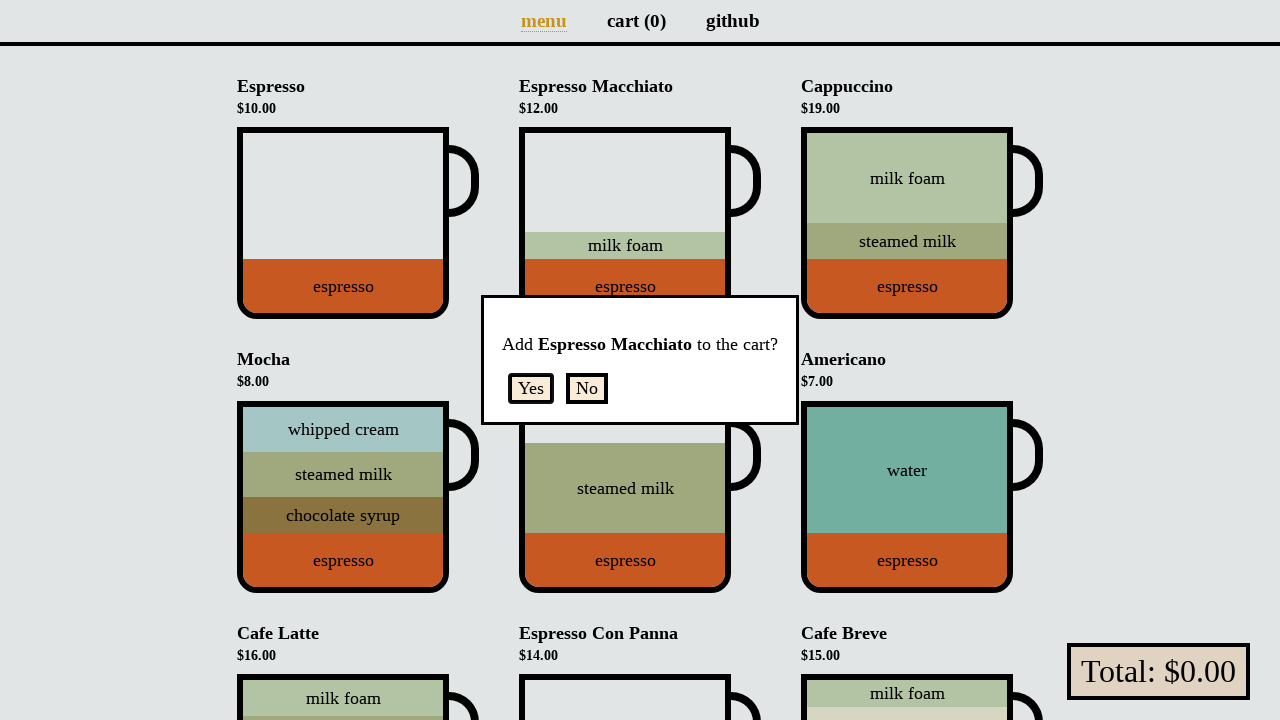

Clicked 'Yes' button to confirm adding Espresso Macchiato to cart at (531, 388) on form button:has-text("Yes")
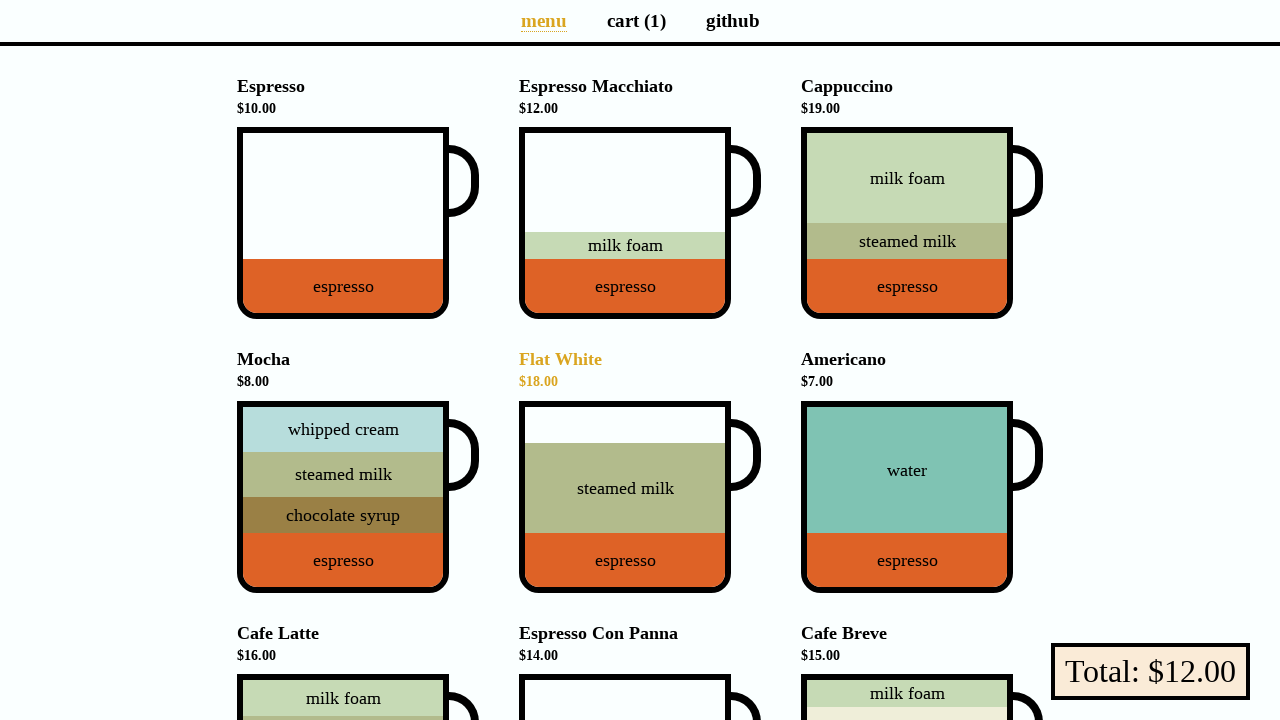

Clicked link to navigate to cart page at (636, 20) on a[aria-label="Cart page"]
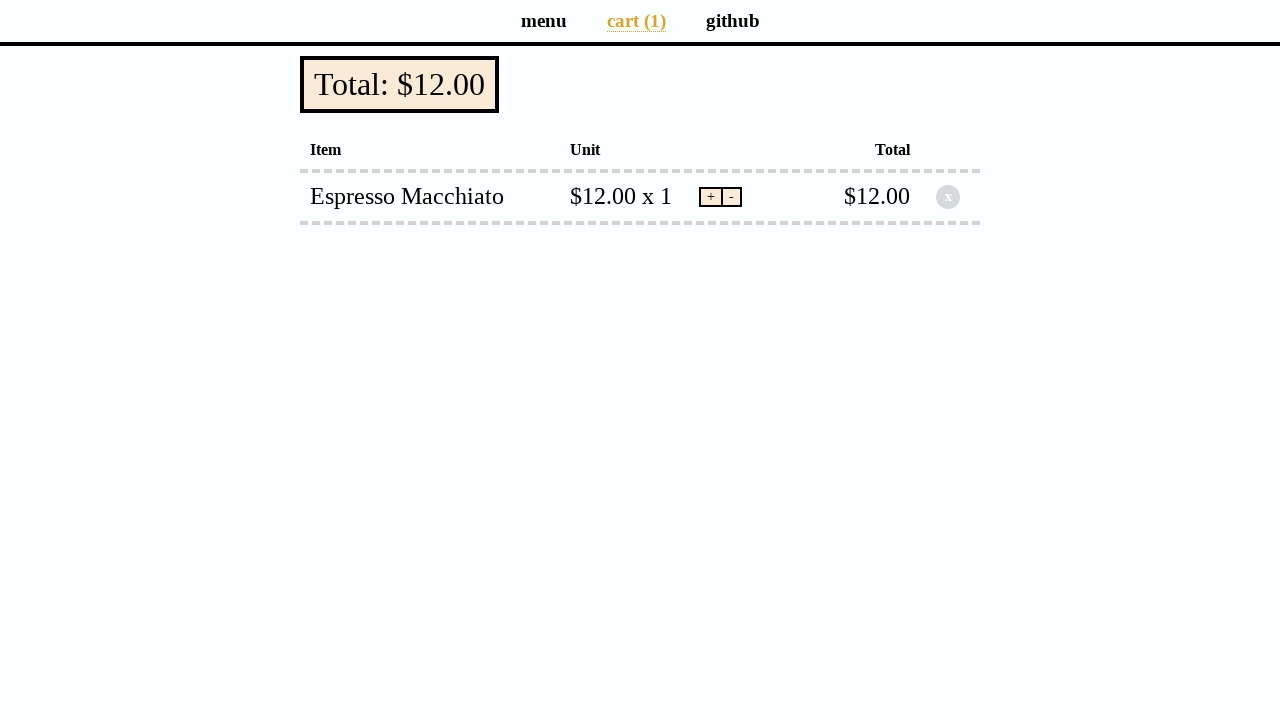

Clicked checkout button to proceed with purchase at (400, 84) on button[data-test="checkout"]
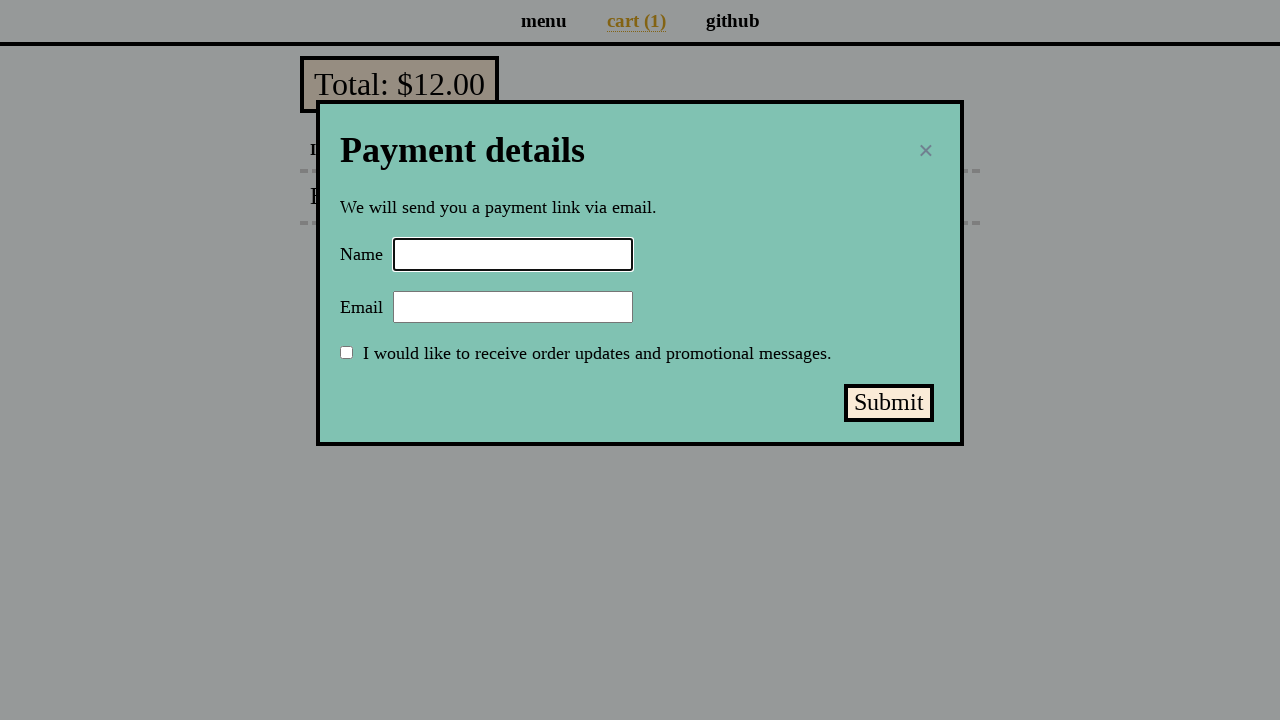

Filled in customer name field with 'Selenium Coffee' on input#name
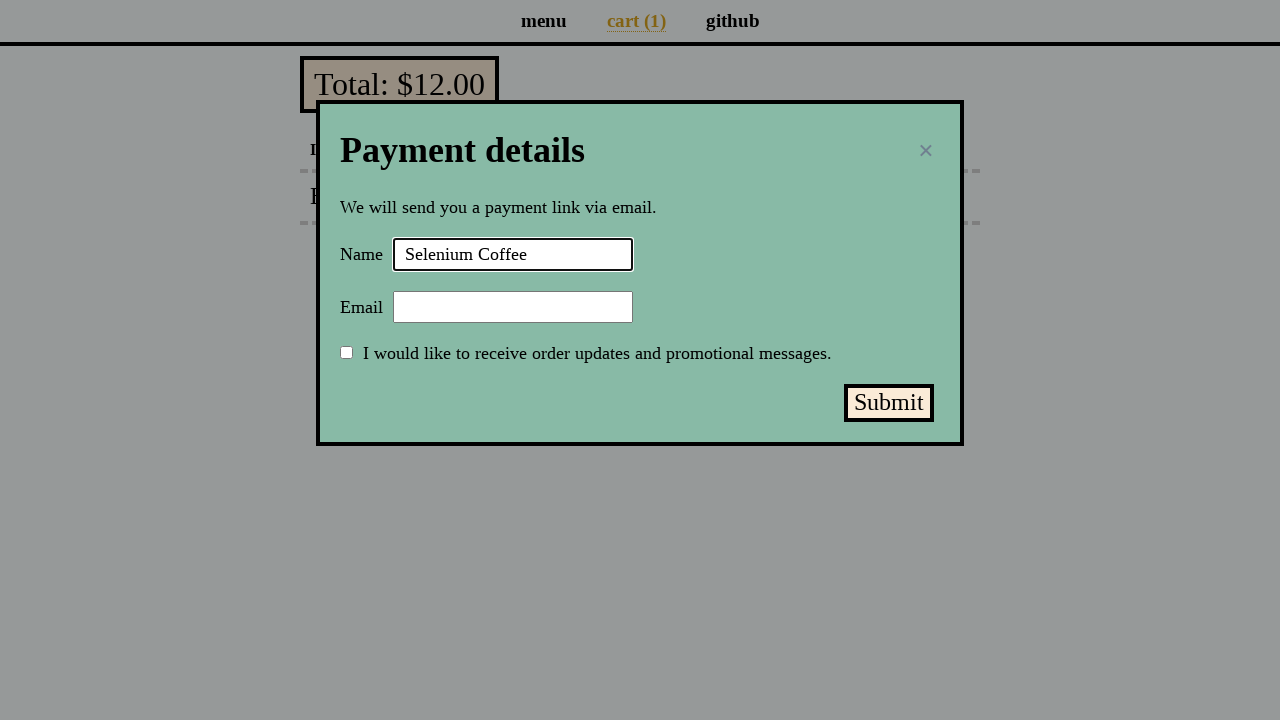

Filled in customer email field with 'test@test.test' on input#email
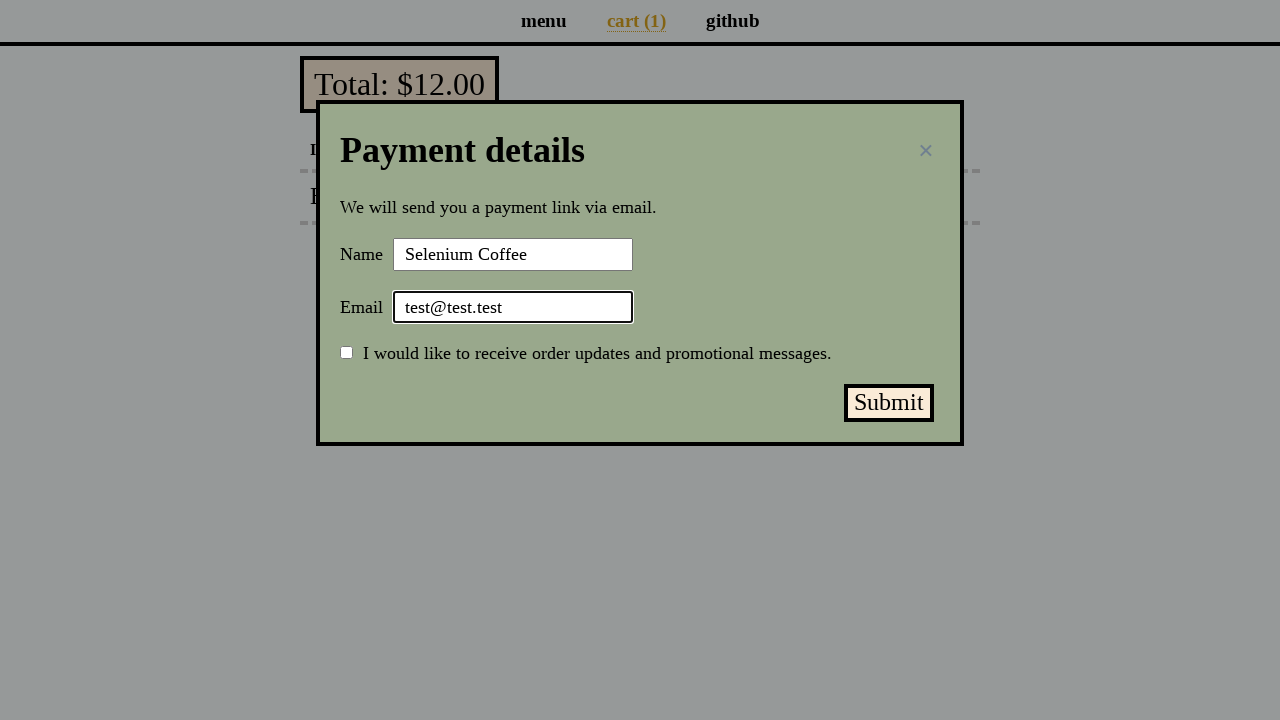

Clicked submit payment button to complete purchase at (889, 403) on button#submit-payment
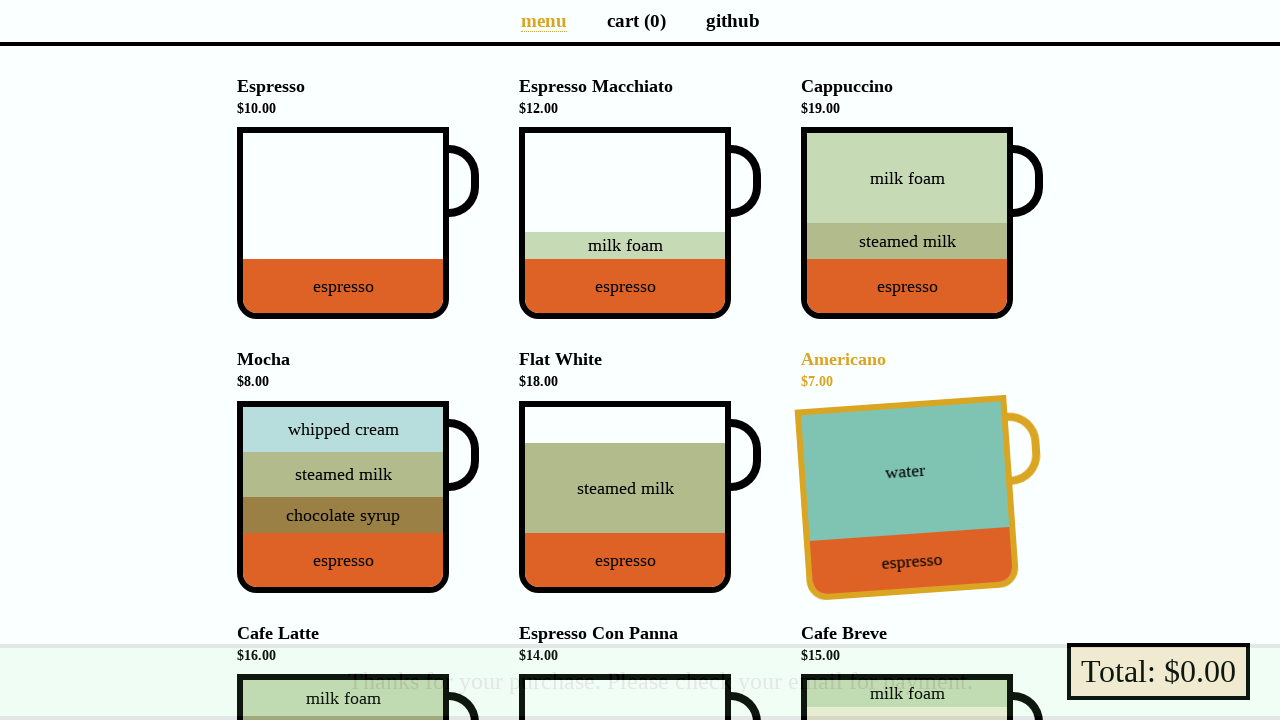

Successfully loaded success message confirming purchase completion
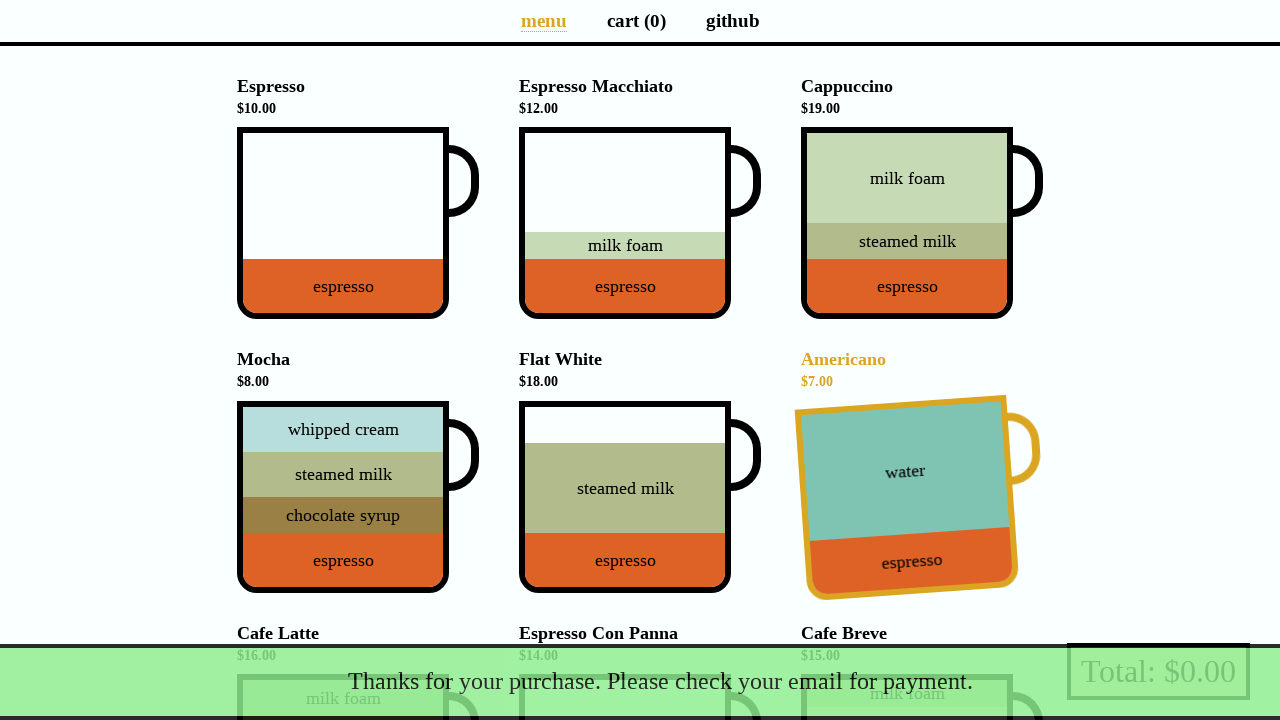

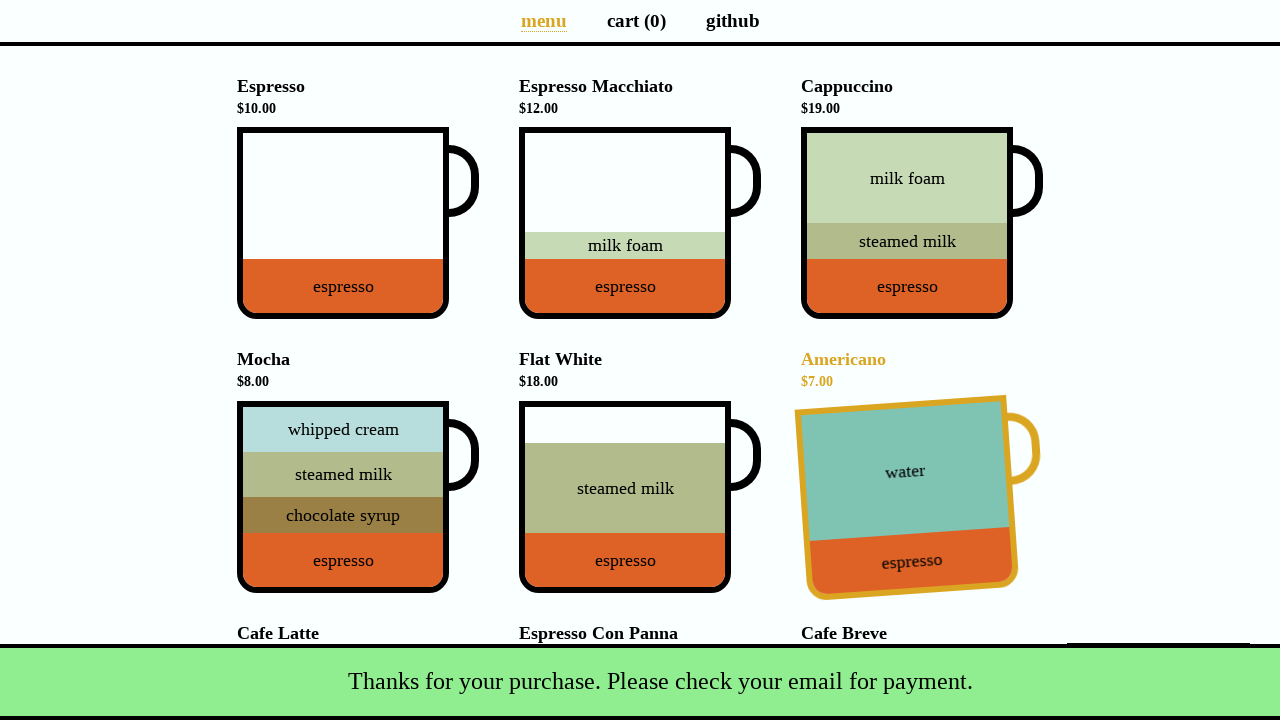